Tests dropdown selection by finding the dropdown element, iterating through options, clicking on "Option 1", and verifying the selection was made correctly.

Starting URL: http://the-internet.herokuapp.com/dropdown

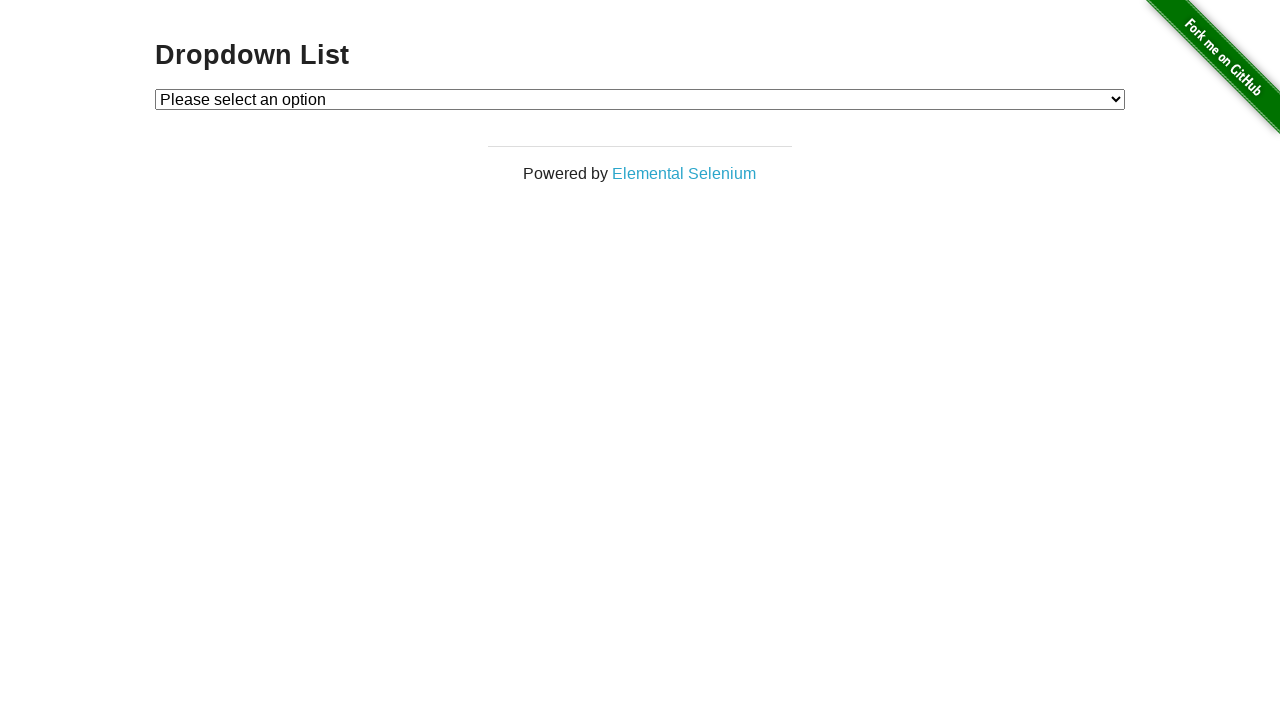

Waited for dropdown element to be visible
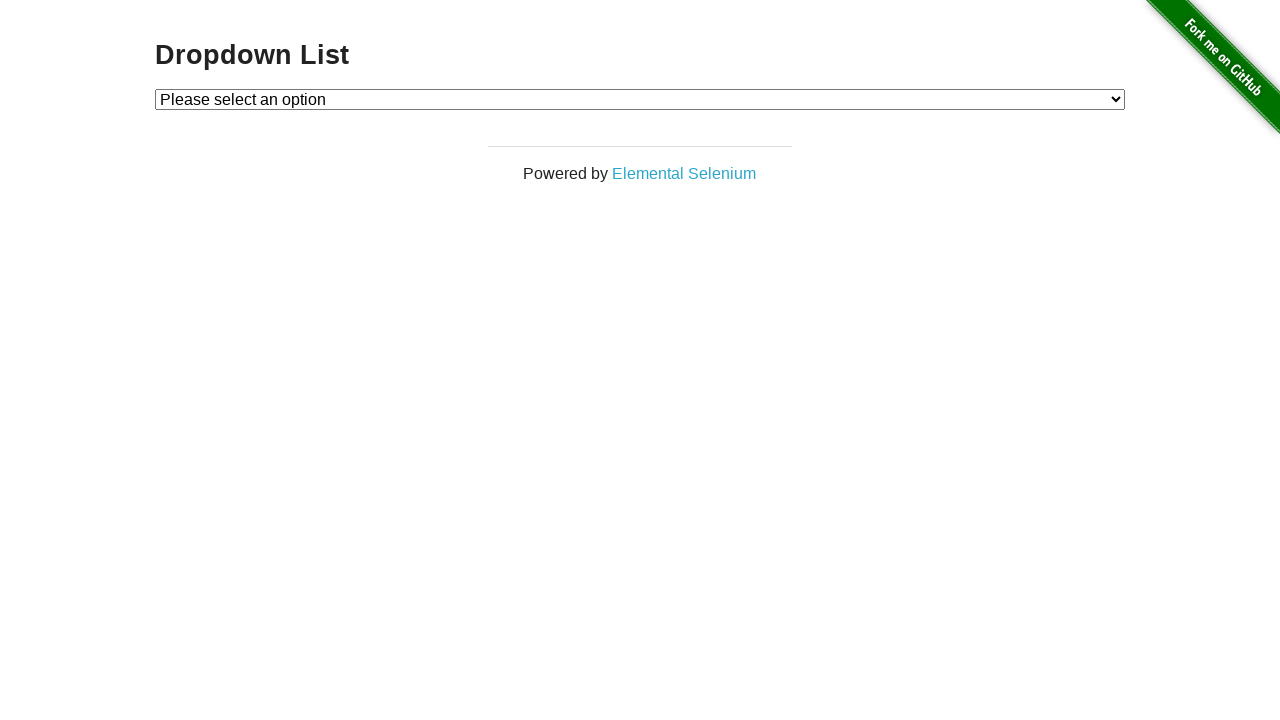

Selected 'Option 1' from dropdown on #dropdown
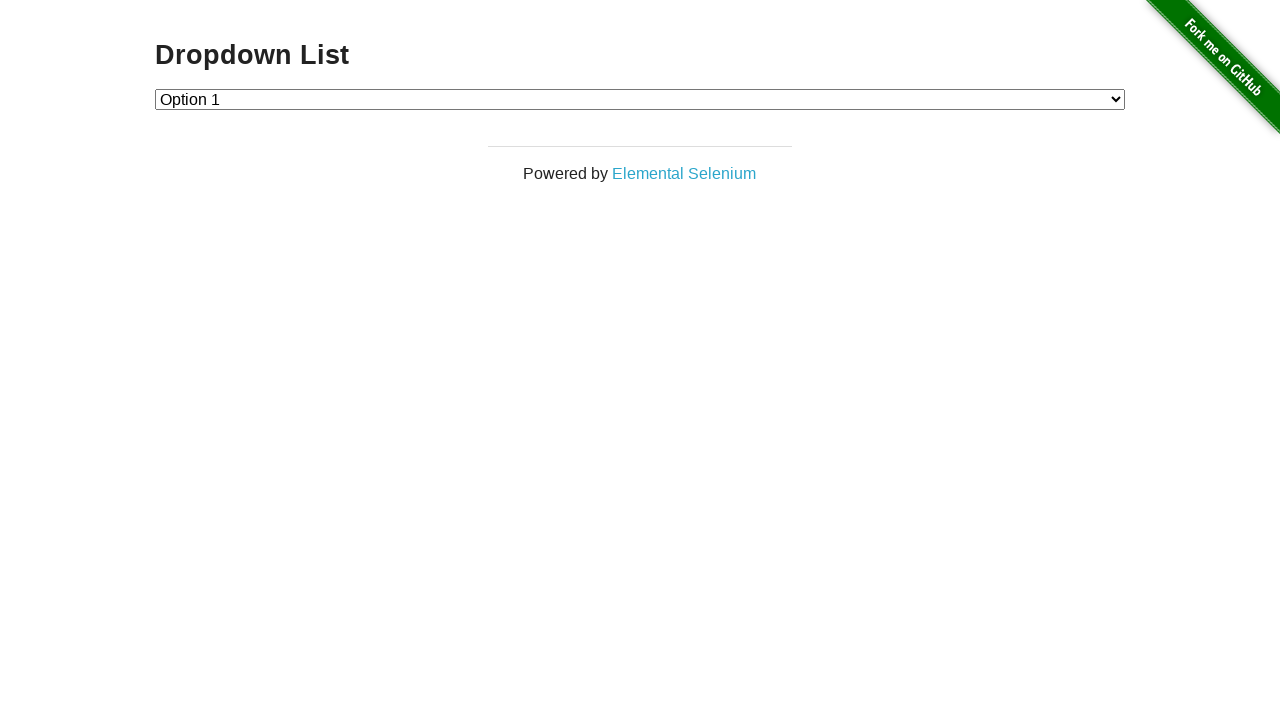

Retrieved selected dropdown value
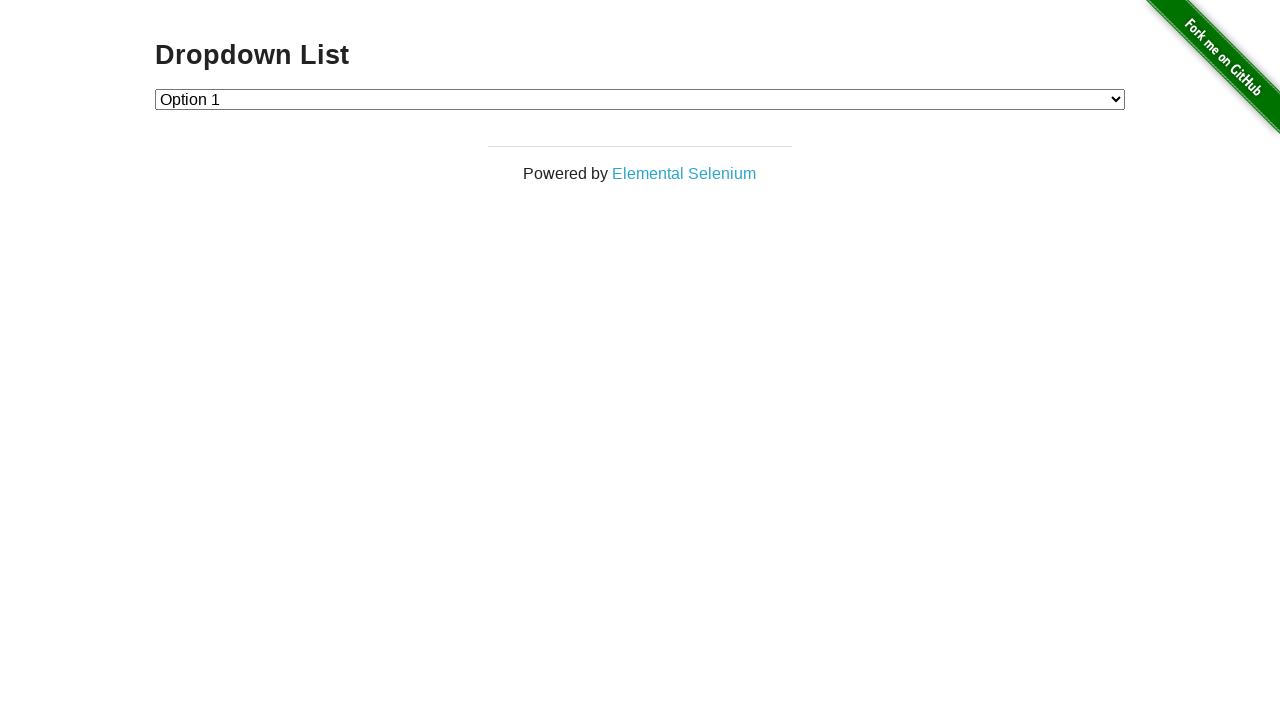

Verified dropdown selection is correct (value='1')
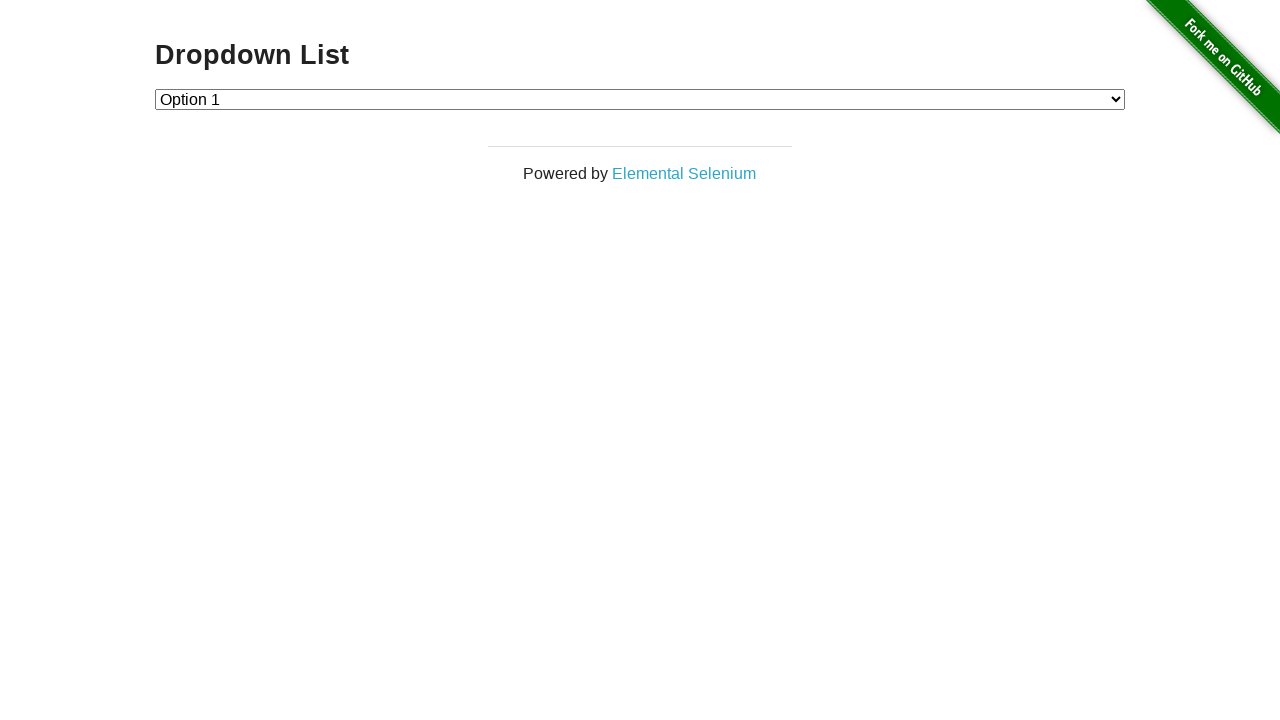

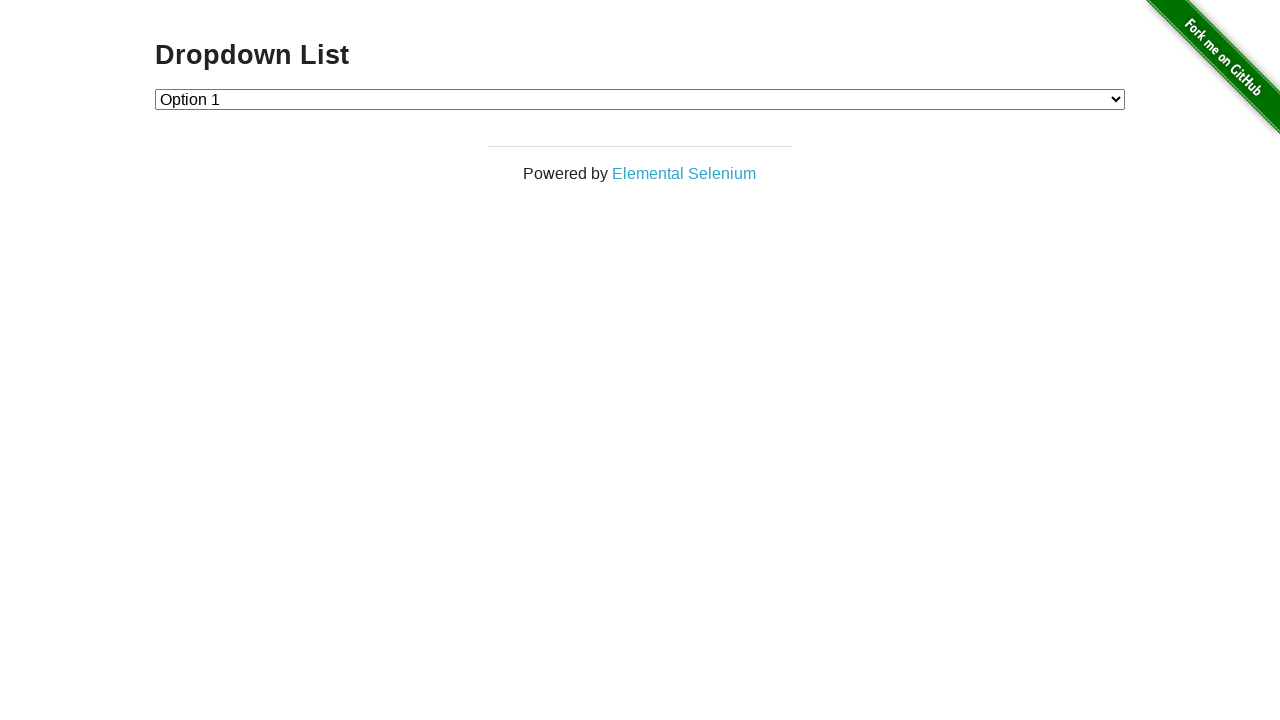